Tests synchronization functionality by clicking buttons that reveal delayed content and interacting with dynamically appearing elements

Starting URL: https://syntaxprojects.com/synchronization-waits.php

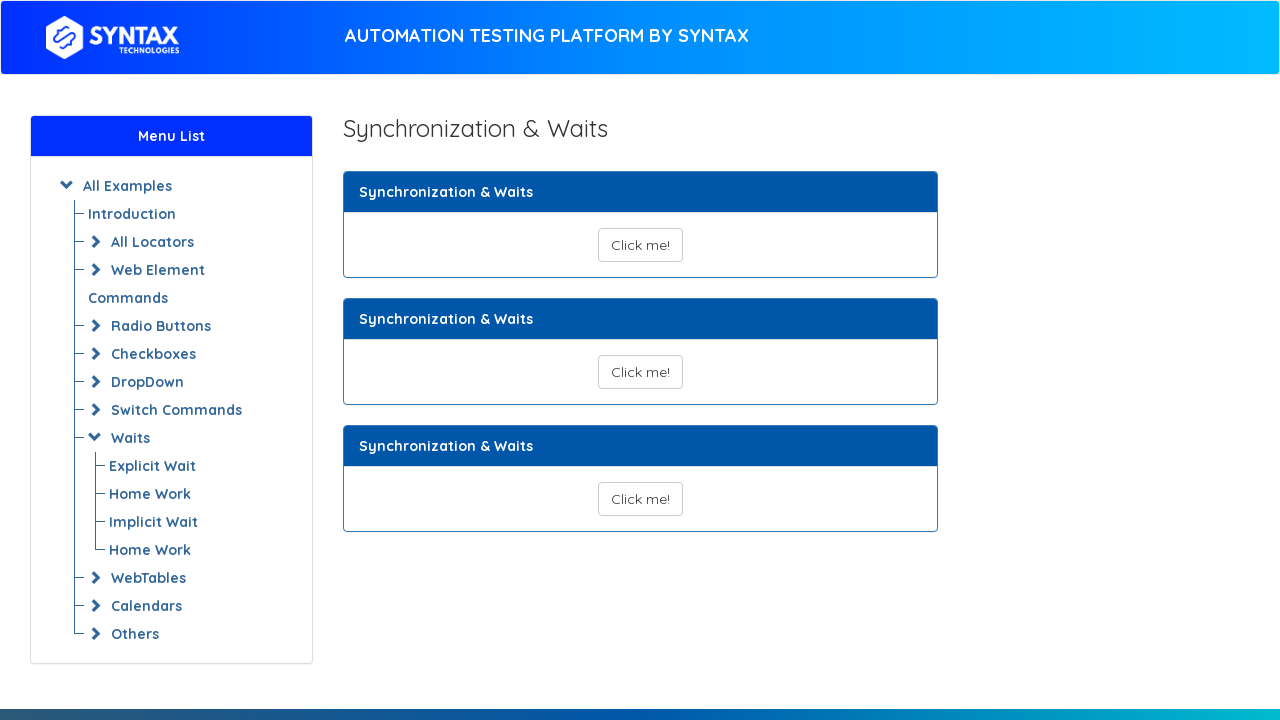

Clicked first synchronization button to reveal delayed content at (640, 245) on button#show_text_synchronize
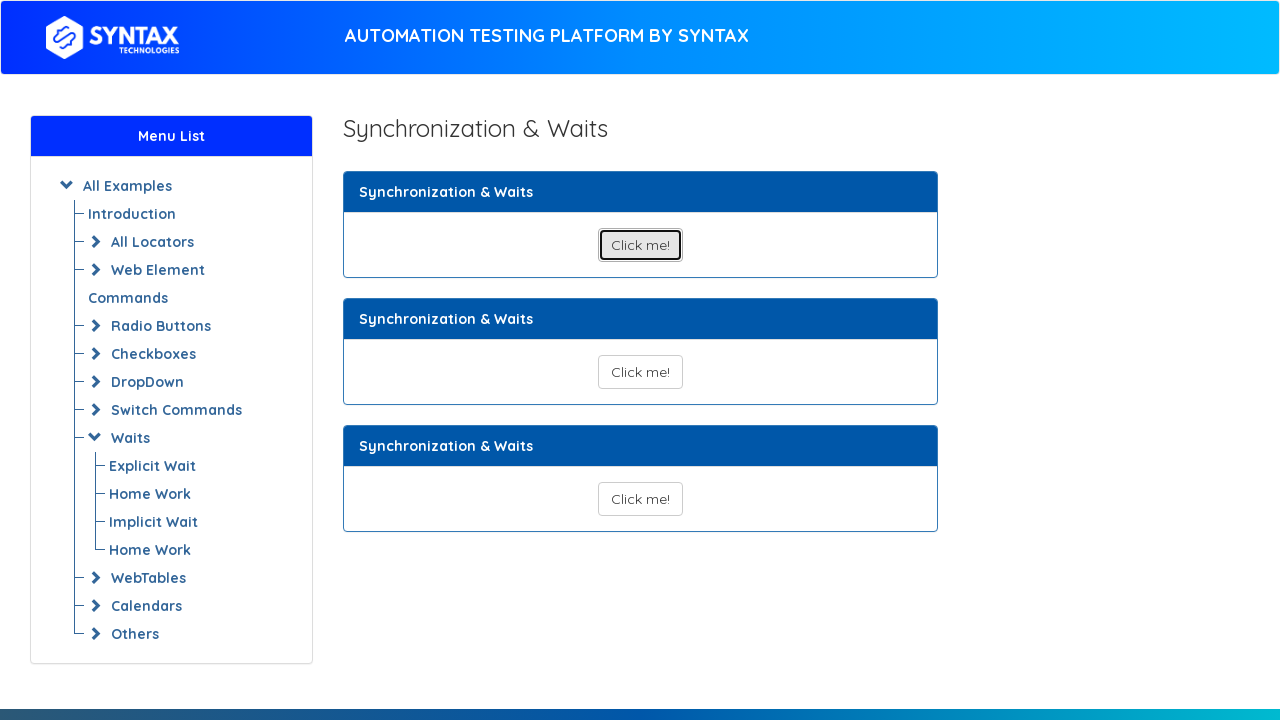

Waited for synchronized message to appear
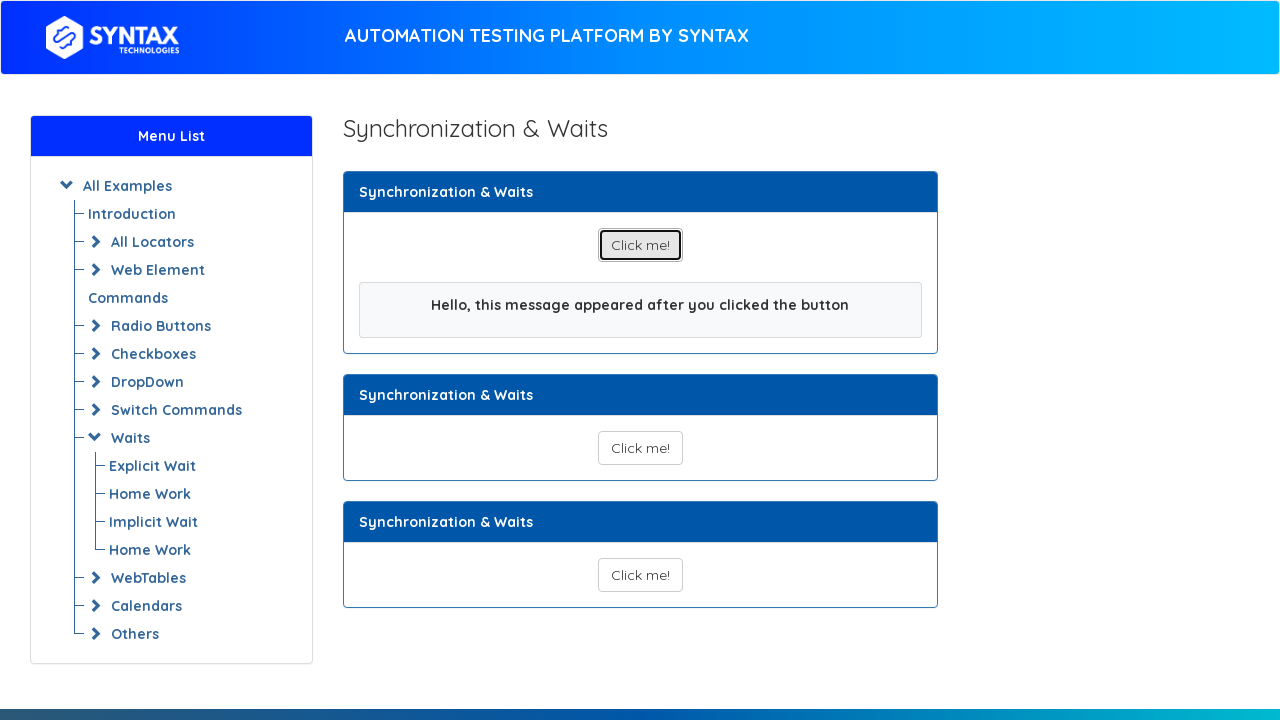

Clicked second synchronization button to reveal additional dynamic content at (640, 448) on button#show_text_synchronize_02
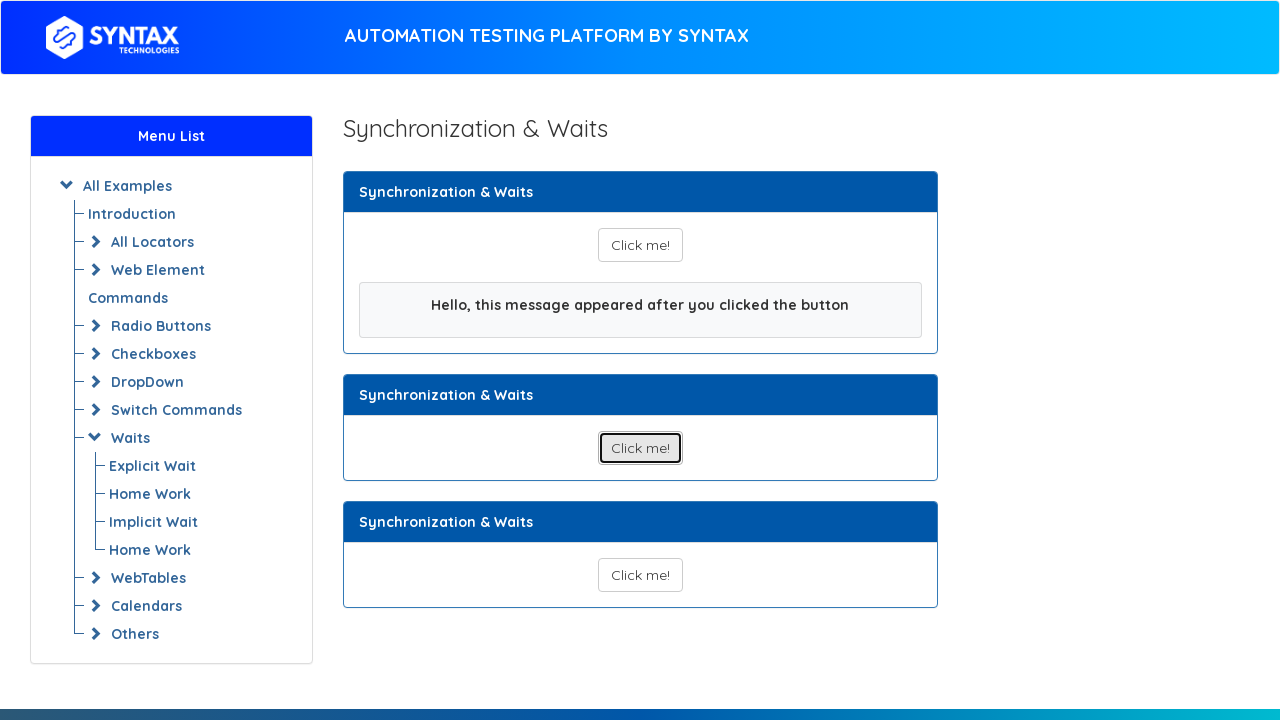

Waited for Male radio button to appear dynamically
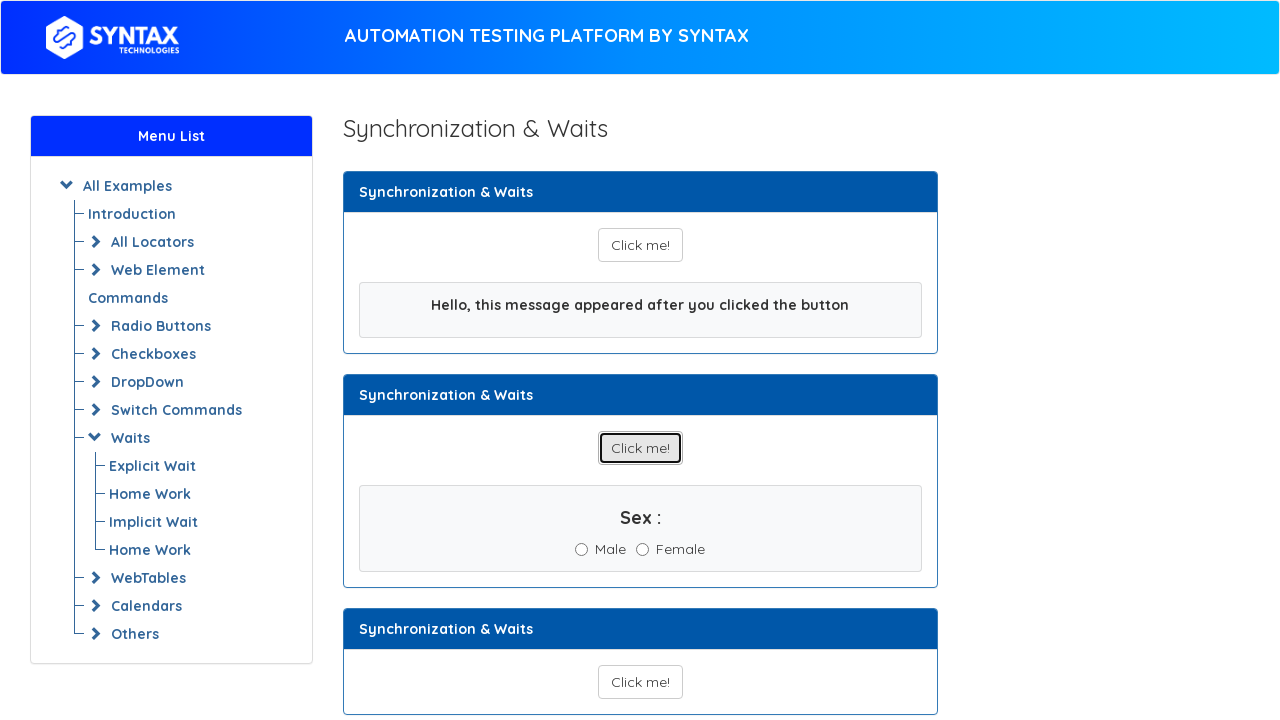

Clicked Male radio button from dynamically appearing form at (582, 550) on input[value='Male']
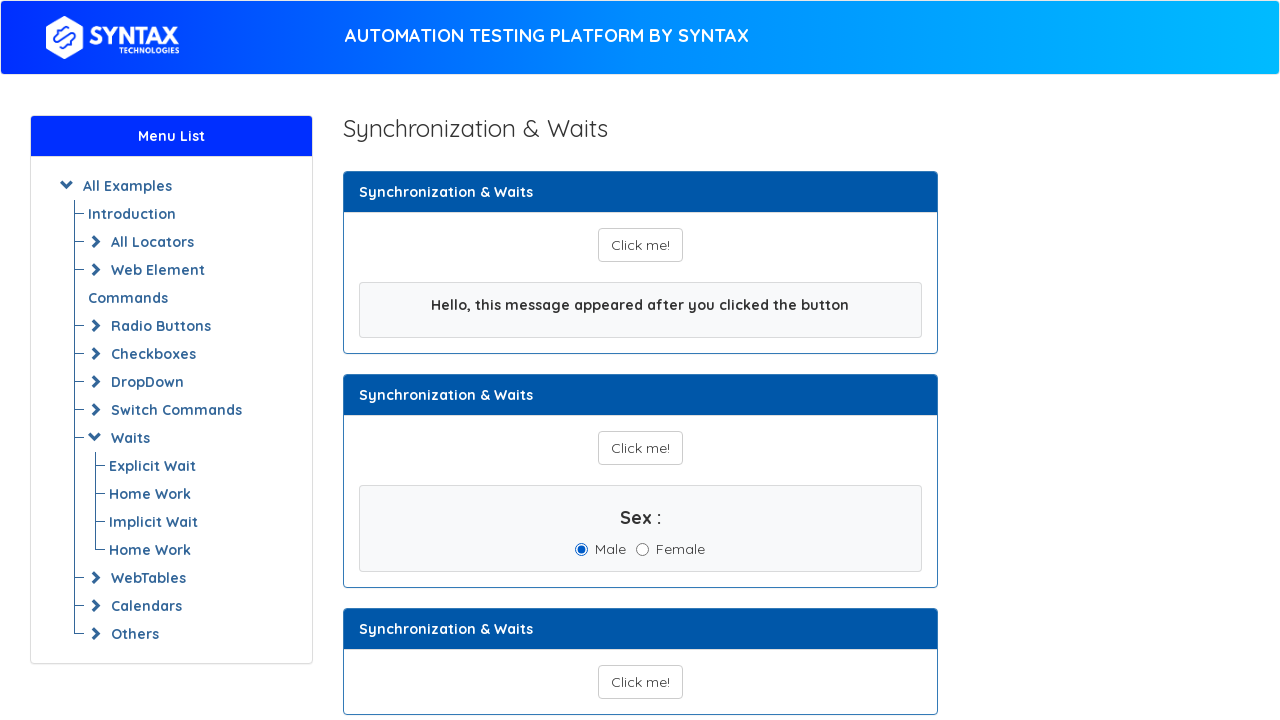

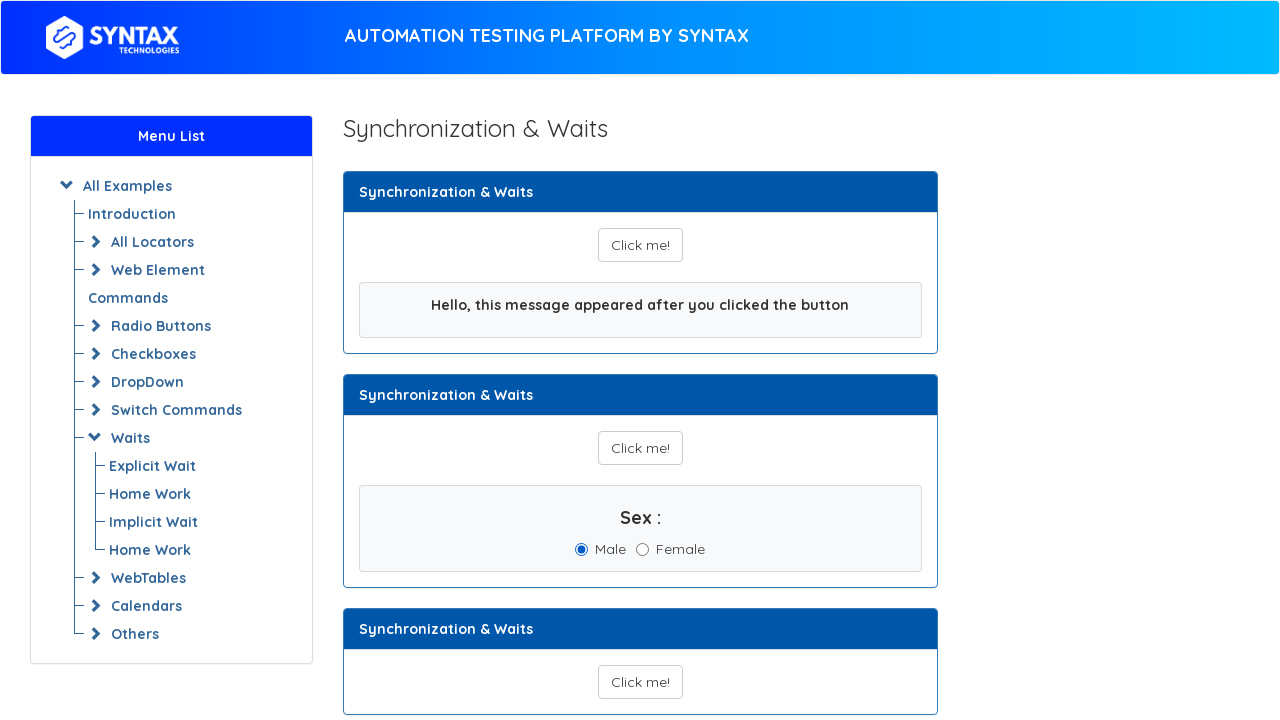